Tests JavaScript alert handling by clicking a button that triggers an alert and accepting it.

Starting URL: https://the-internet.herokuapp.com/javascript_alerts

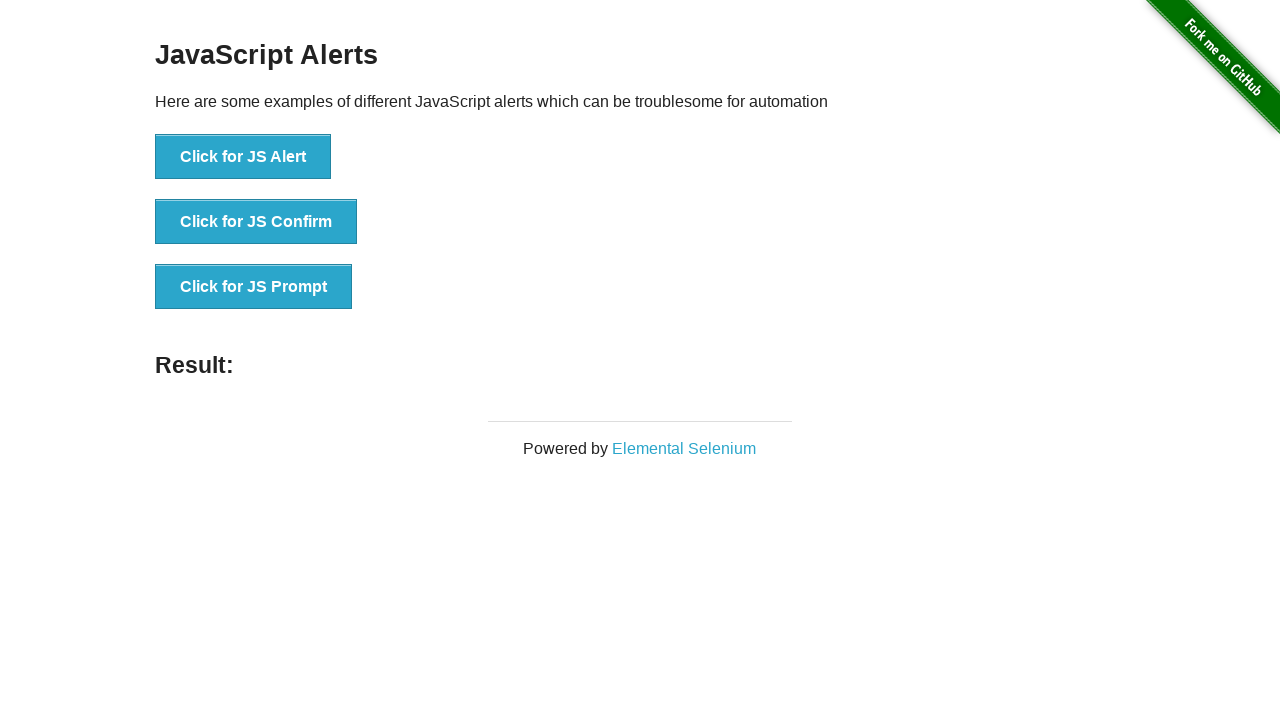

Set up dialog handler to accept alerts
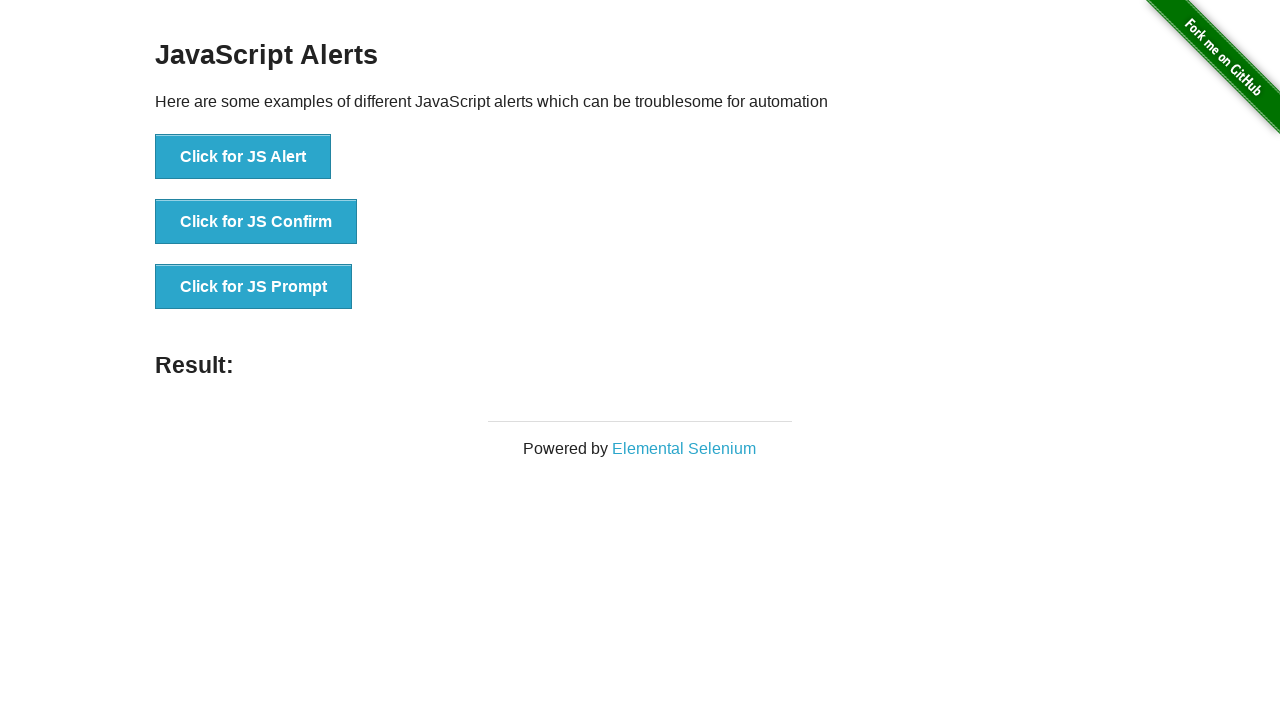

Clicked button to trigger JavaScript alert at (243, 157) on #content > div > ul > li:nth-child(1) > button
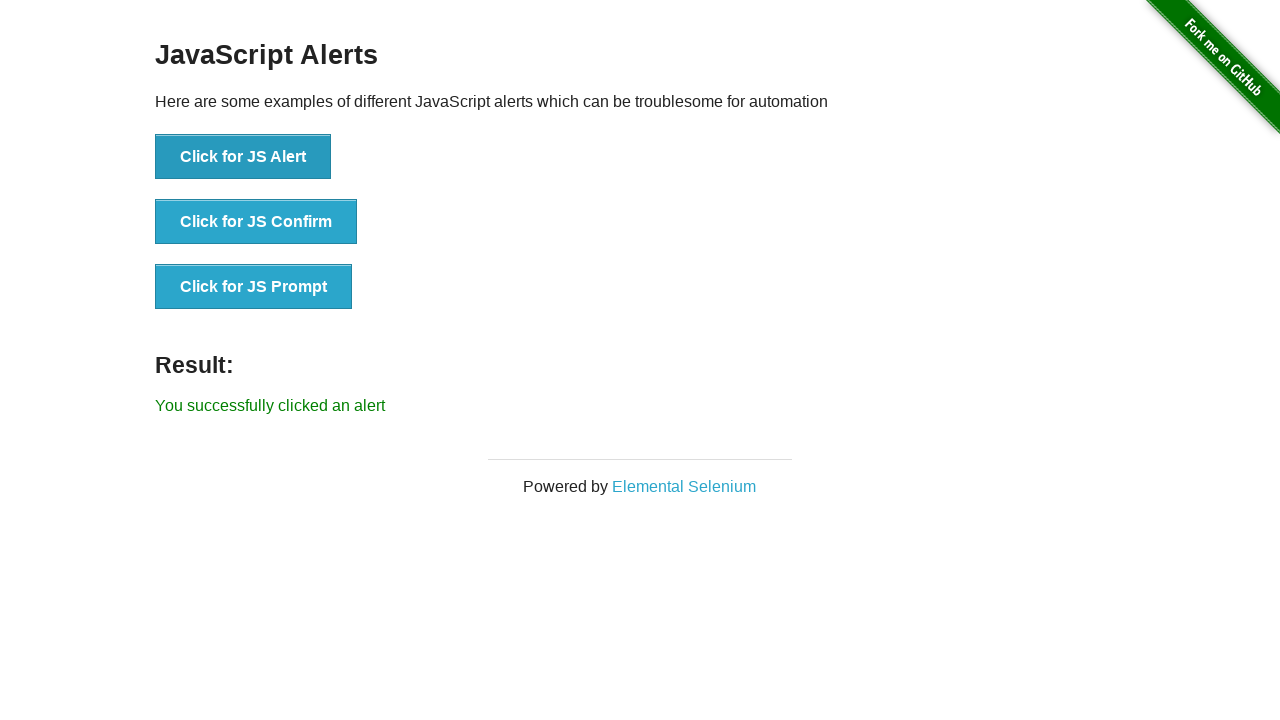

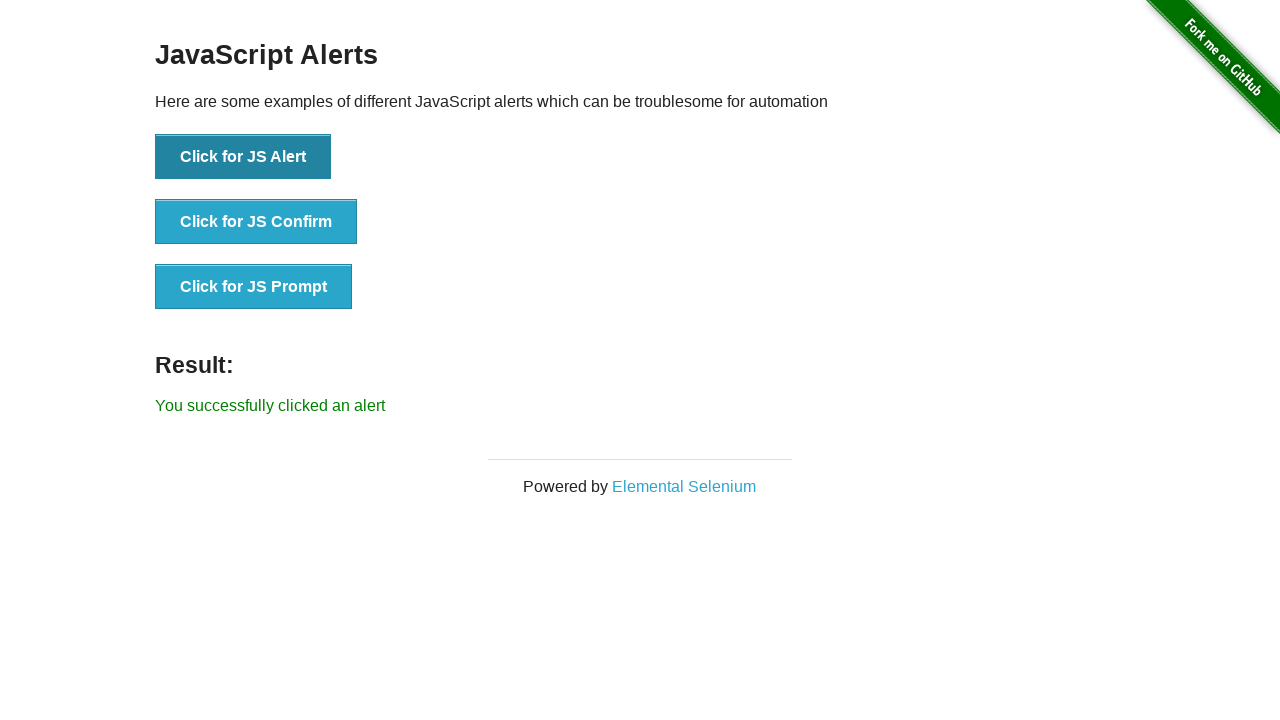